Navigates to the automation exercise website and clicks on the Test Cases button to verify navigation to the test cases page

Starting URL: http://automationexercise.com

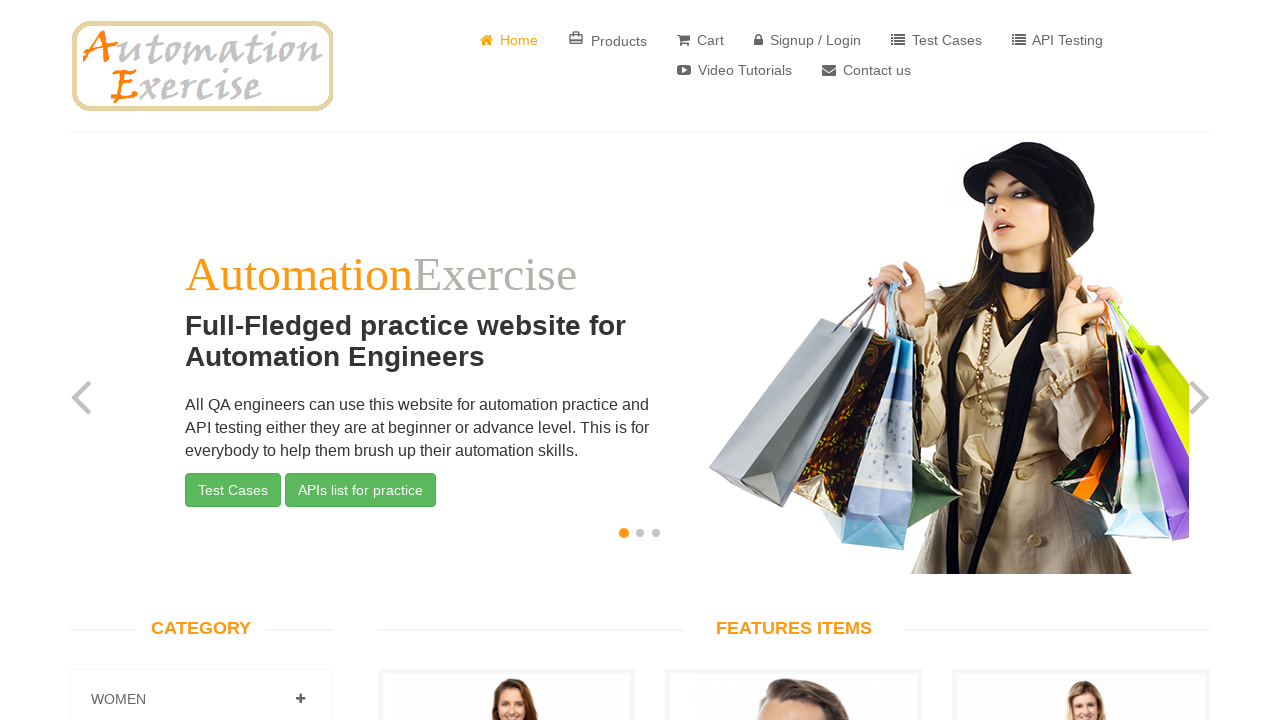

Verified home page is visible by waiting for body element with style
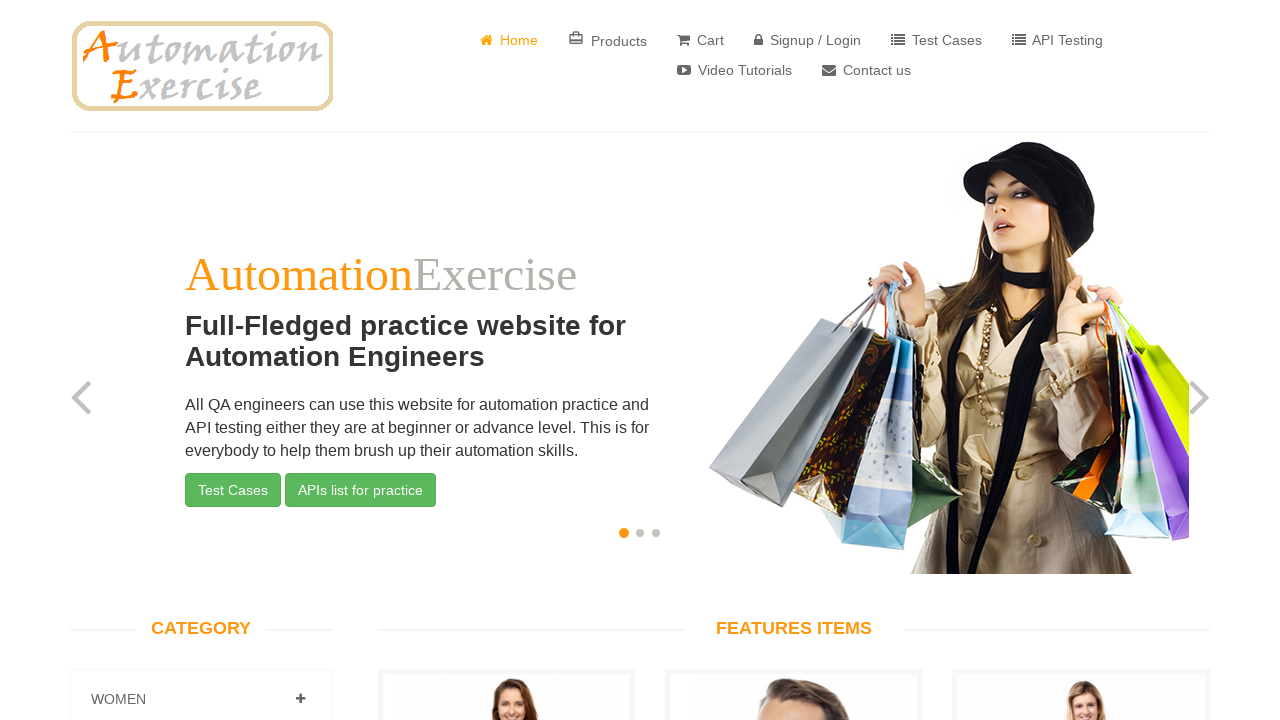

Clicked on Test Cases button in navigation menu at (936, 40) on #header > div > div > div > div.col-sm-8 > div > ul > li:nth-child(5) > a
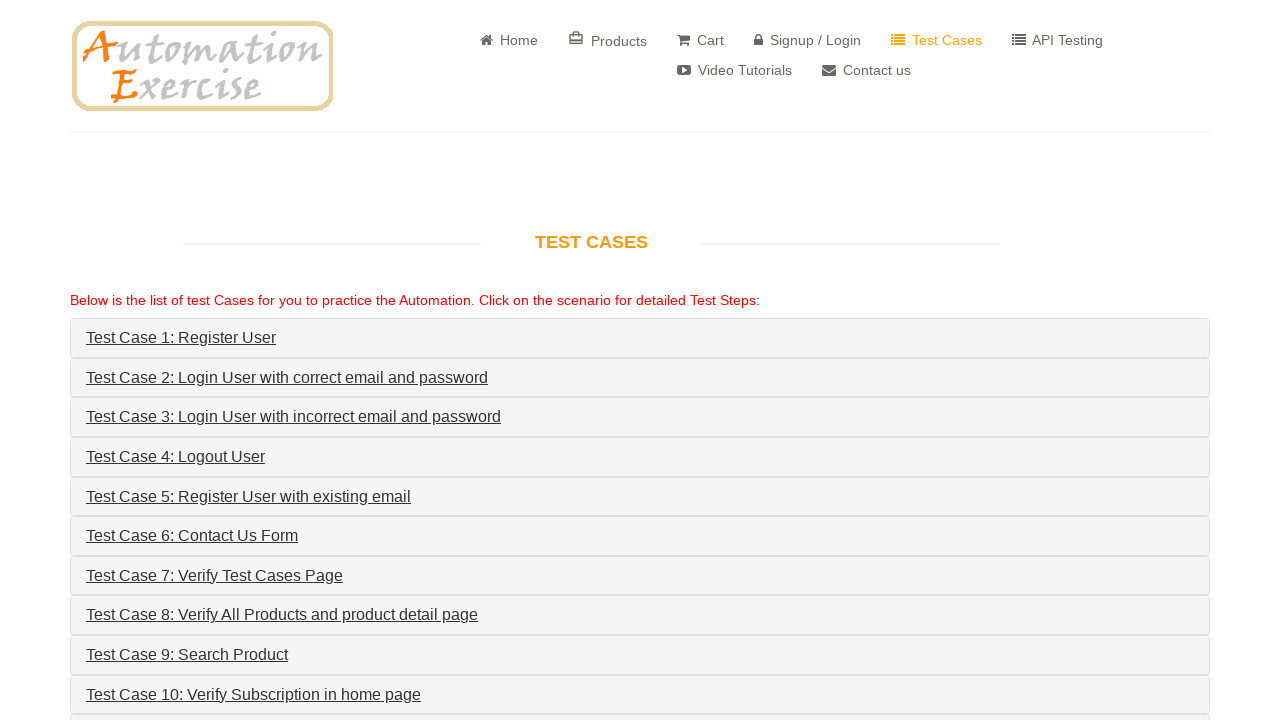

Verified navigation to test cases page by waiting for title heading
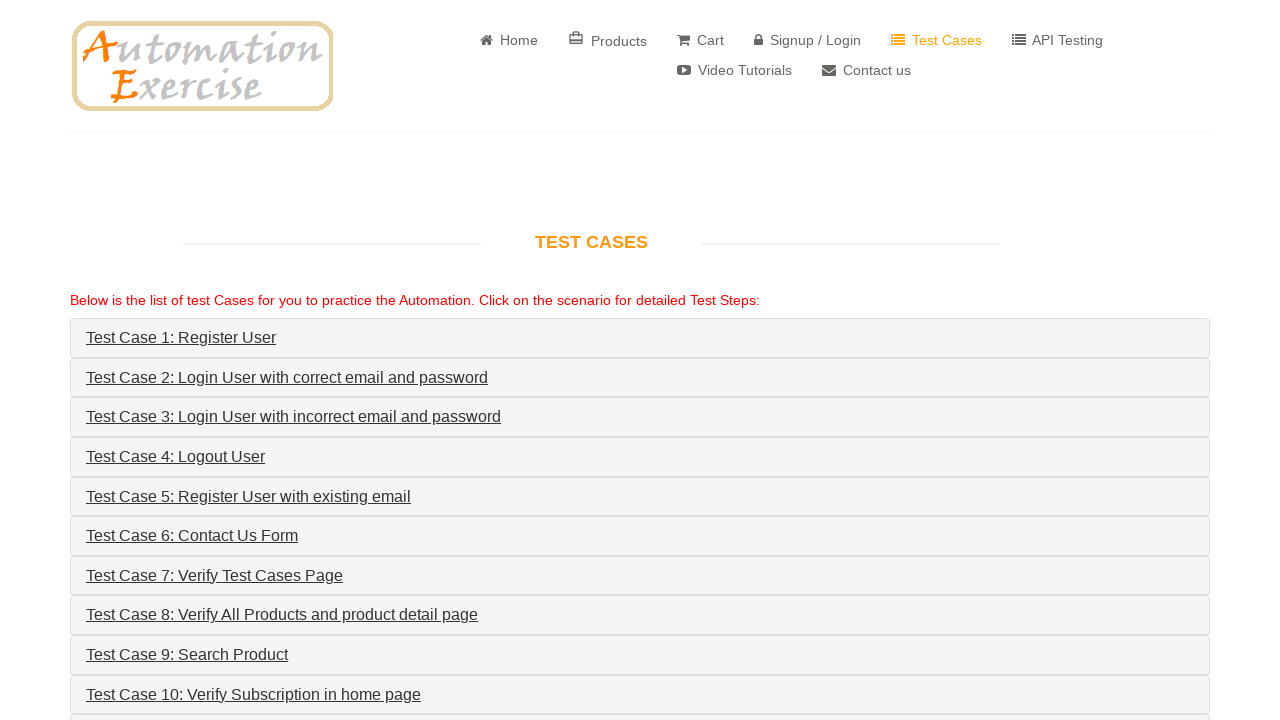

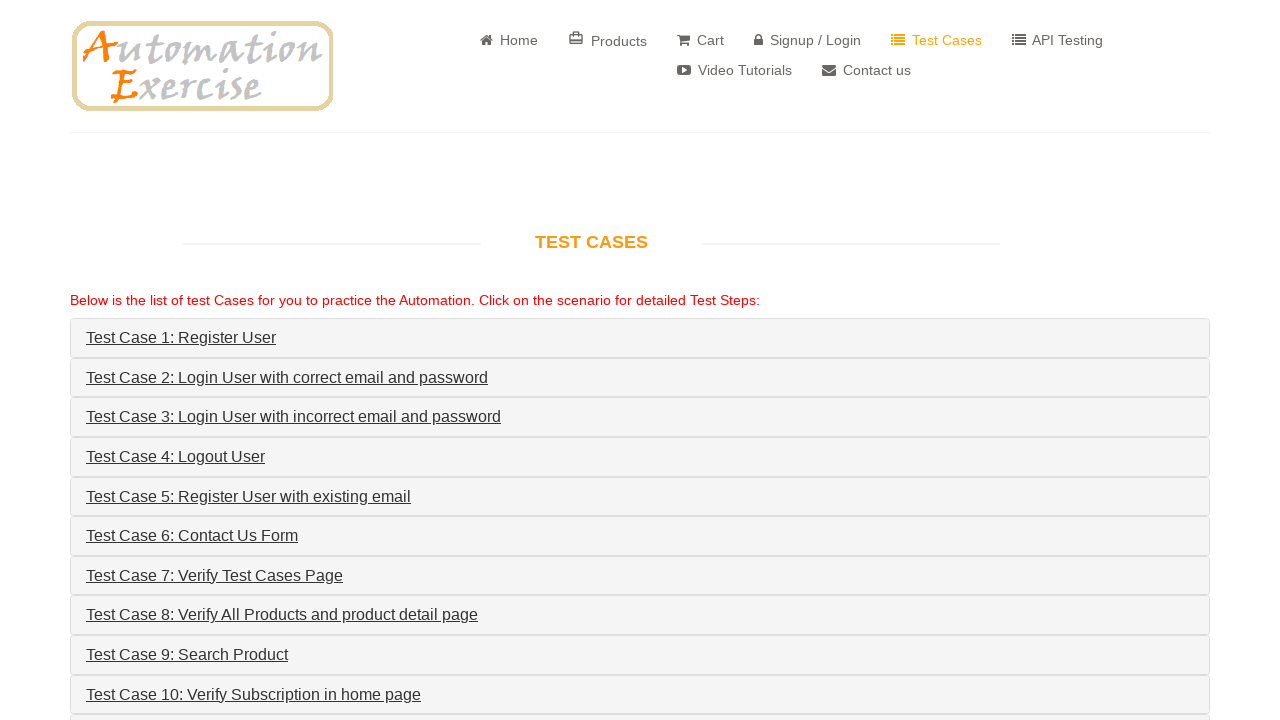